Tests dynamic controls page by clicking the Remove button and verifying that the "It's gone!" message appears

Starting URL: https://the-internet.herokuapp.com/dynamic_controls

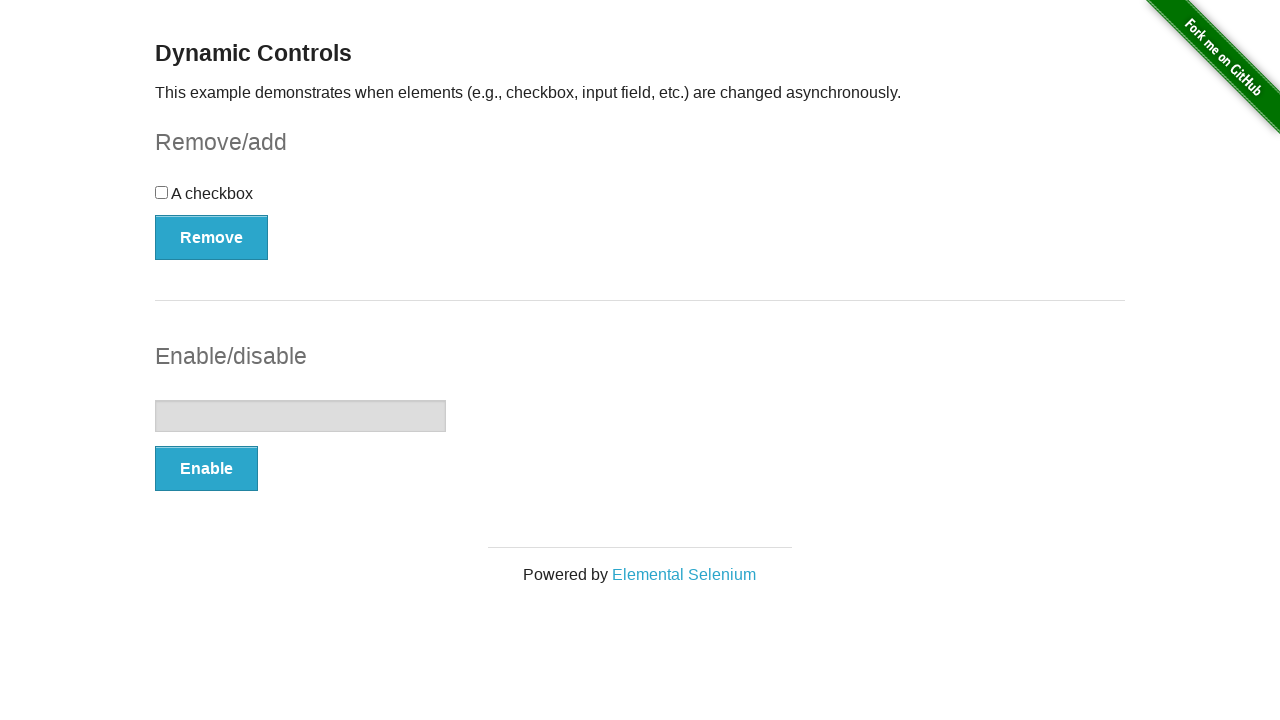

Clicked the Remove button at (212, 237) on xpath=//button[text()='Remove']
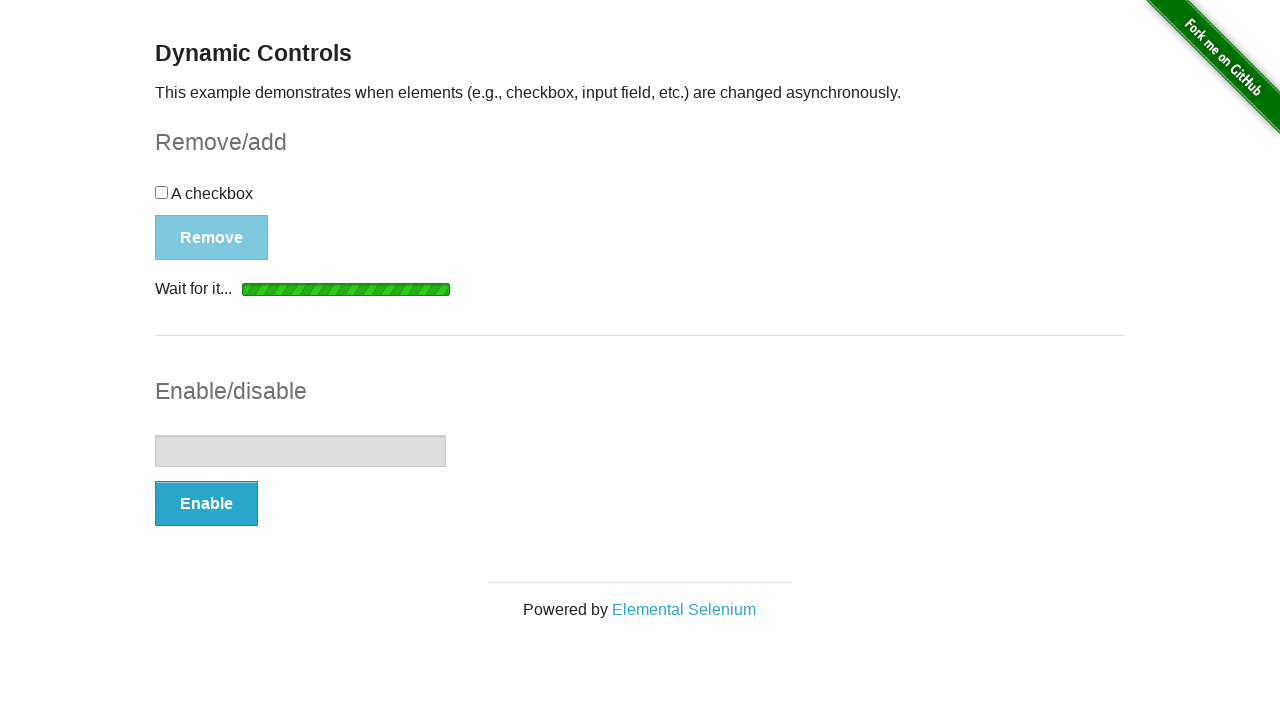

Waited for "It's gone!" message to appear
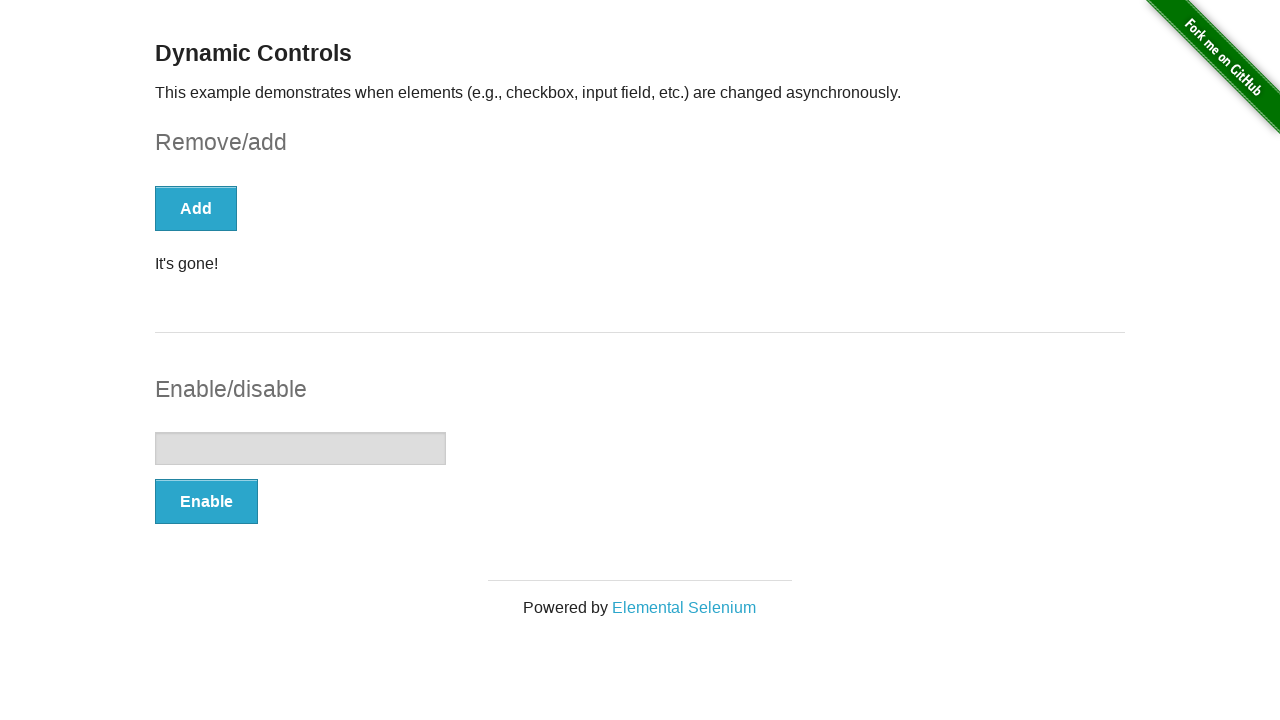

Located the "It's gone!" element
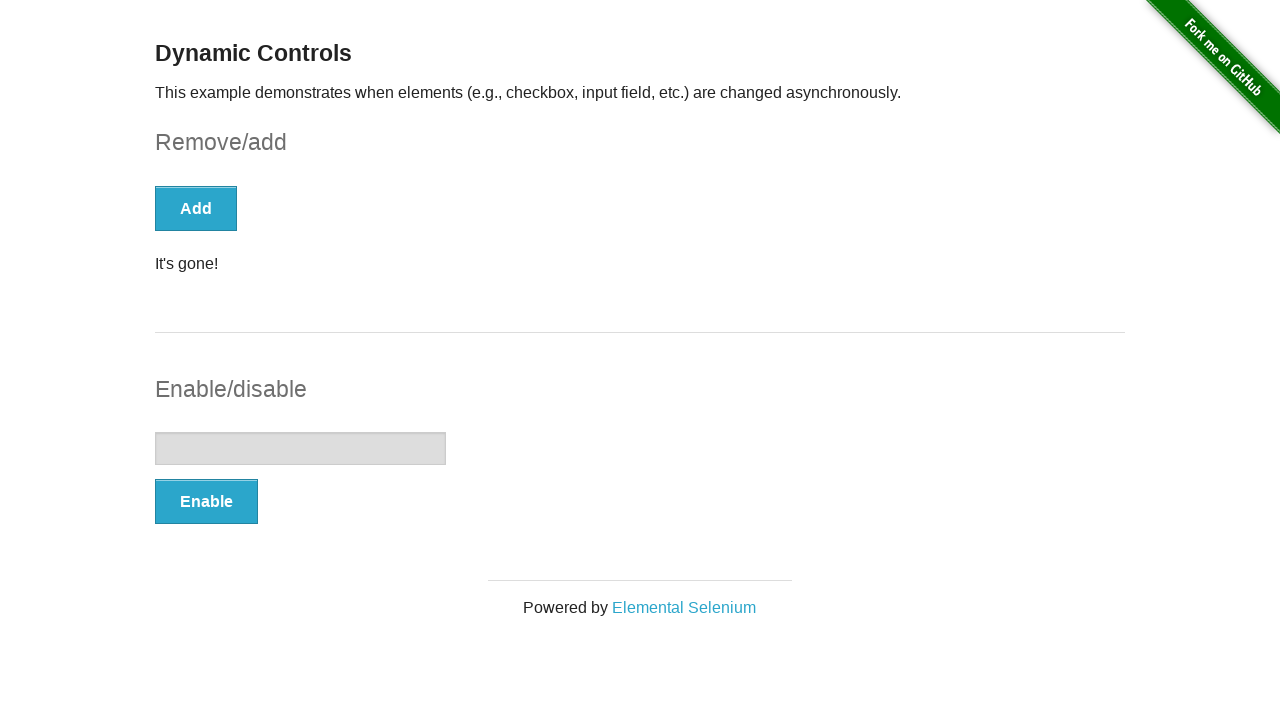

Verified that the "It's gone!" message is visible
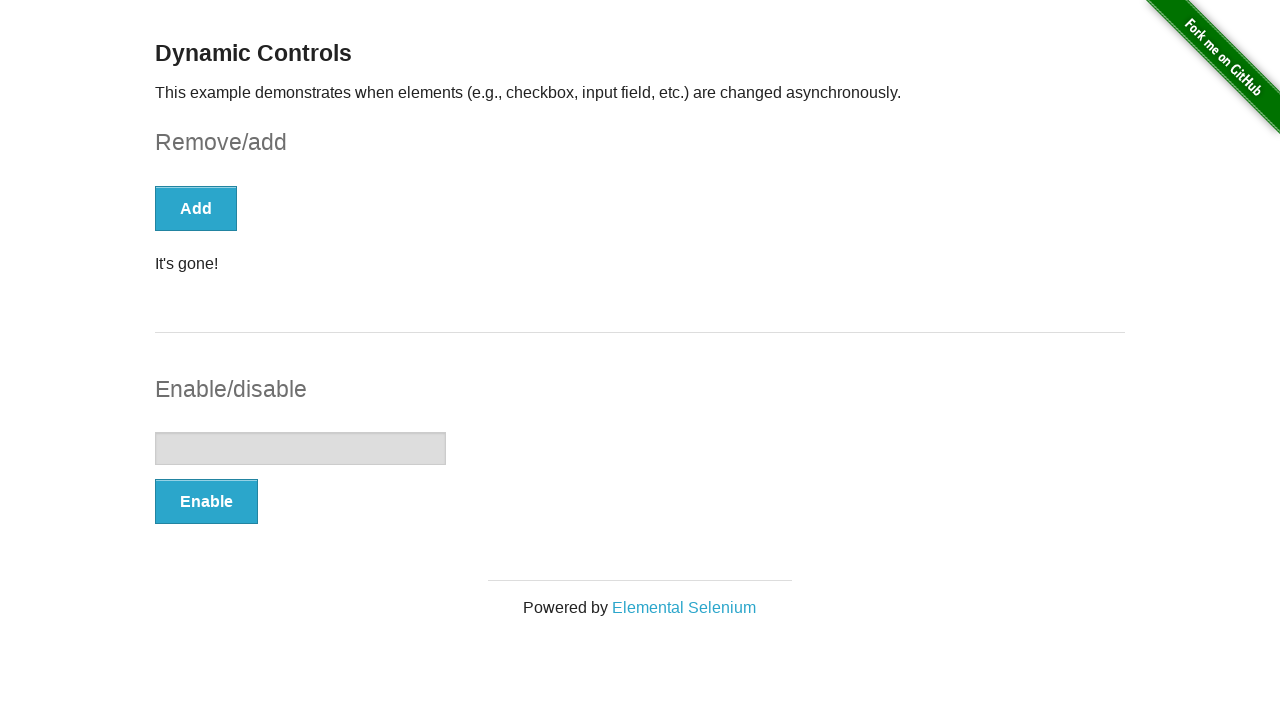

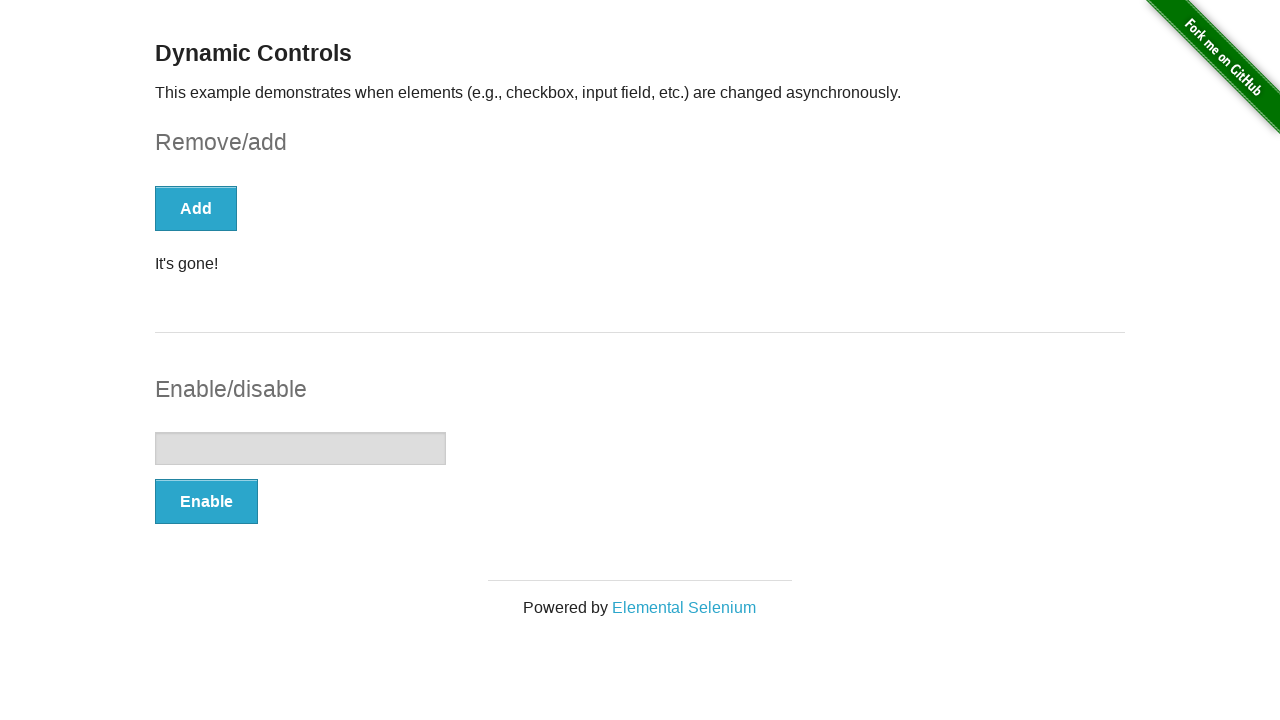